Tests mouse hover functionality by hovering over an avatar figure element and verifying that the caption (figcaption) becomes visible after the hover action.

Starting URL: http://the-internet.herokuapp.com/hovers

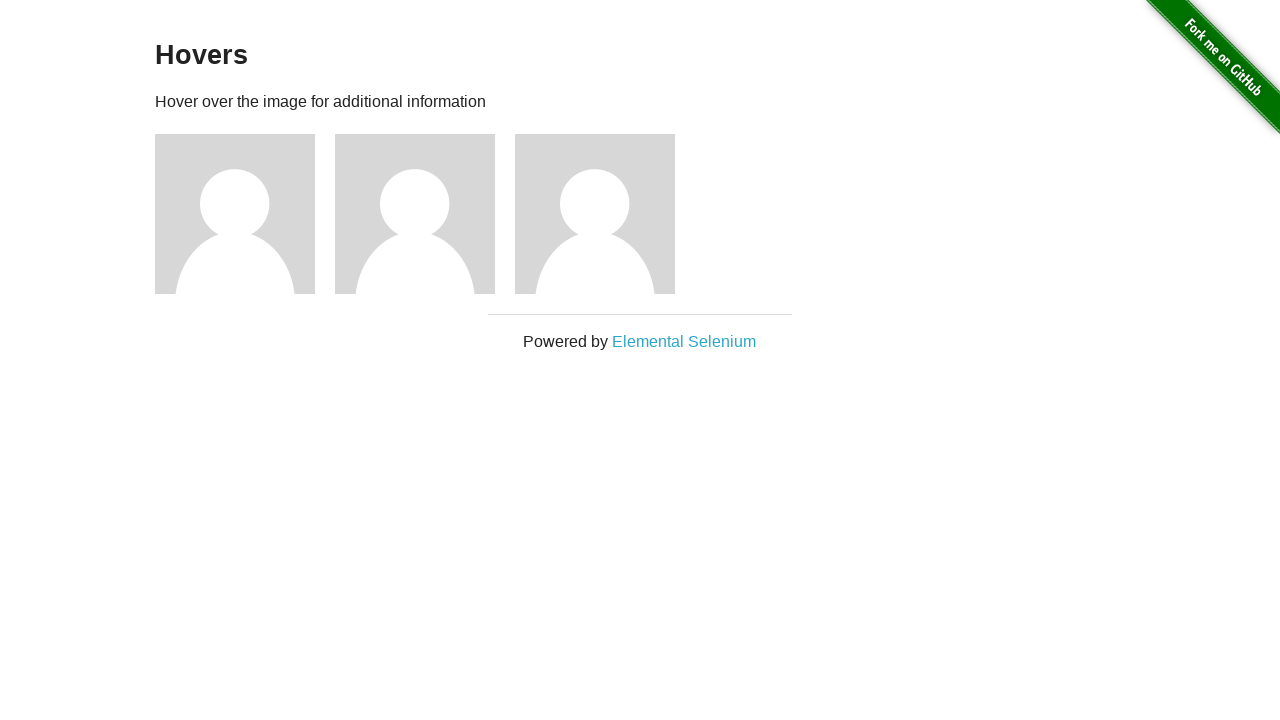

Located first avatar figure element
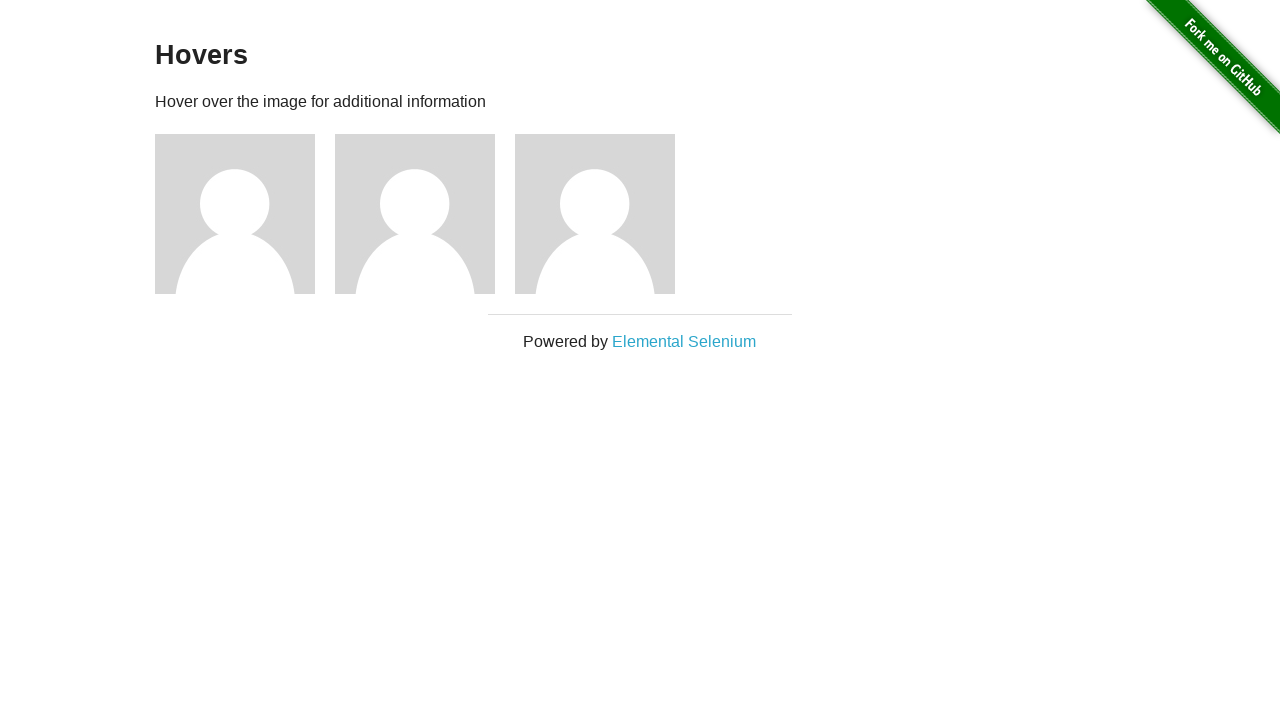

Hovered over avatar figure element at (245, 214) on .figure >> nth=0
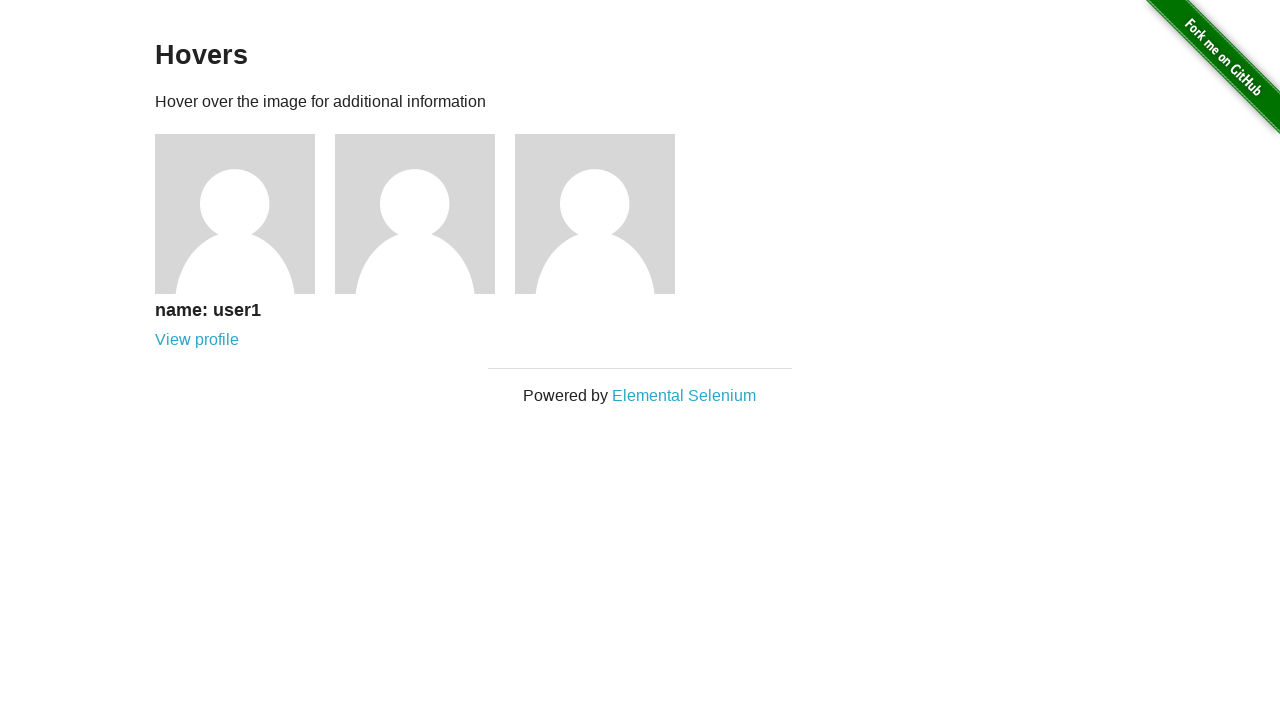

Located figcaption element
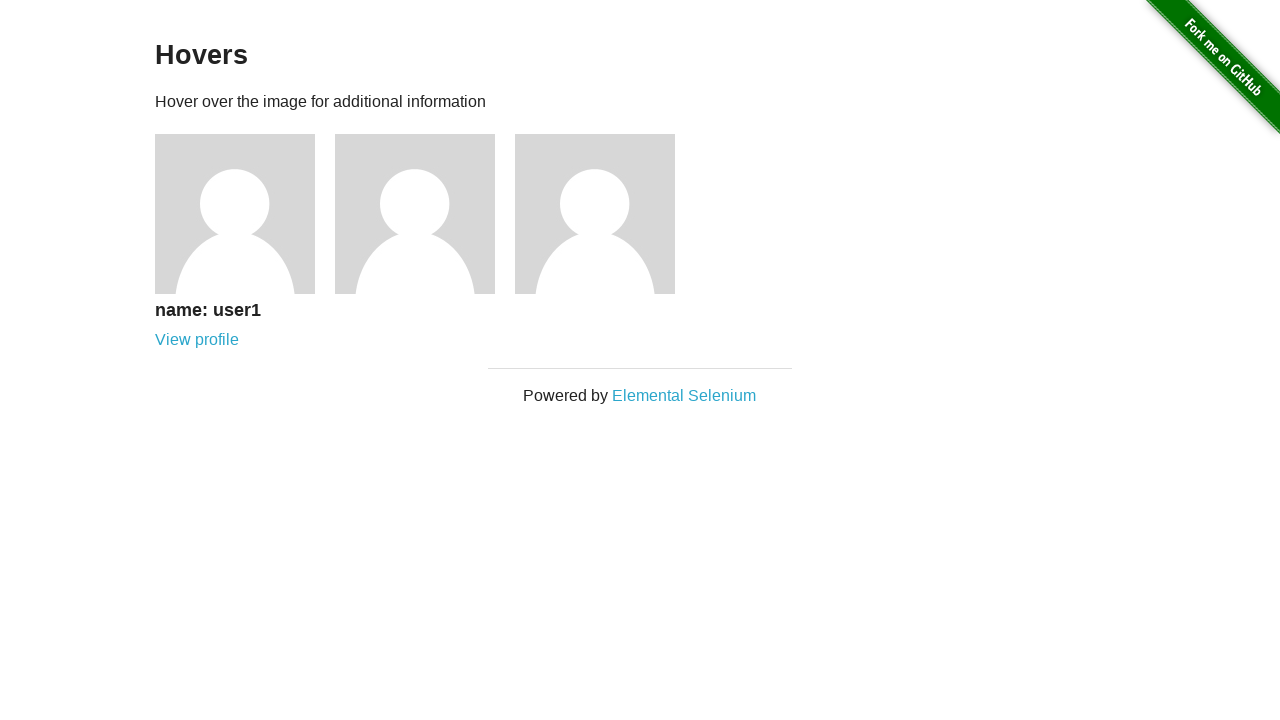

Waited for figcaption to become visible after hover
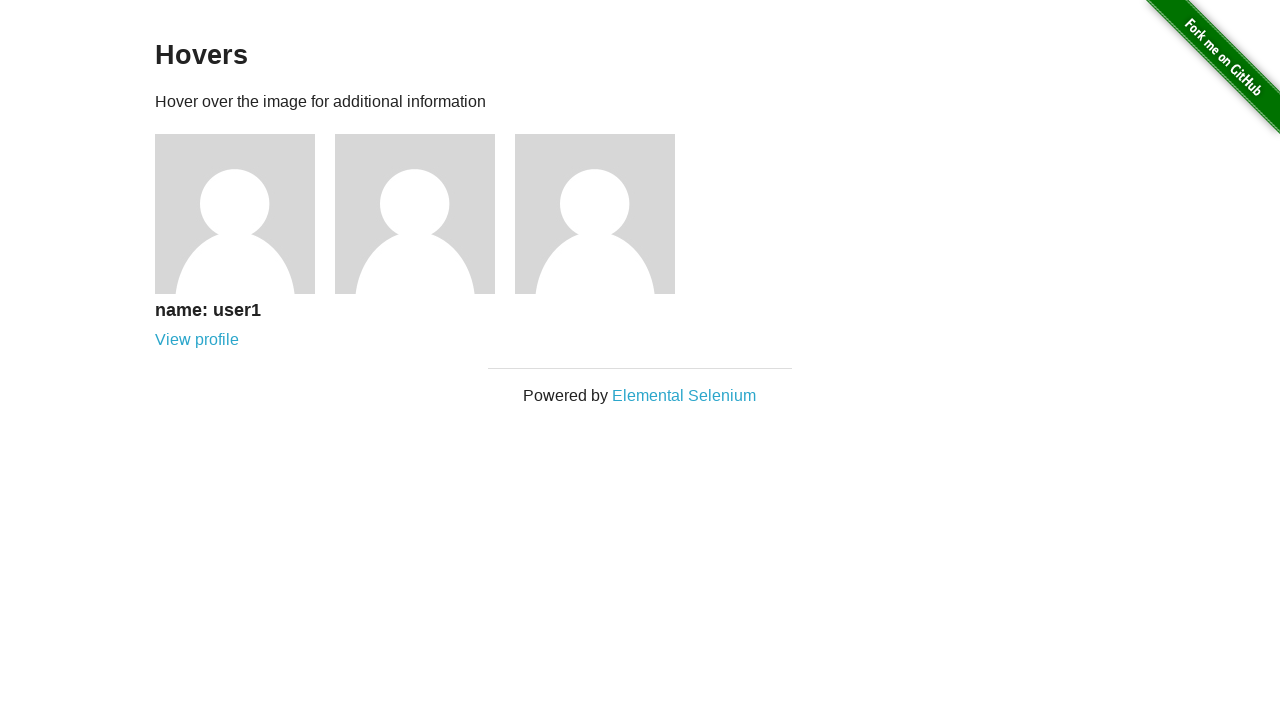

Verified figcaption is visible
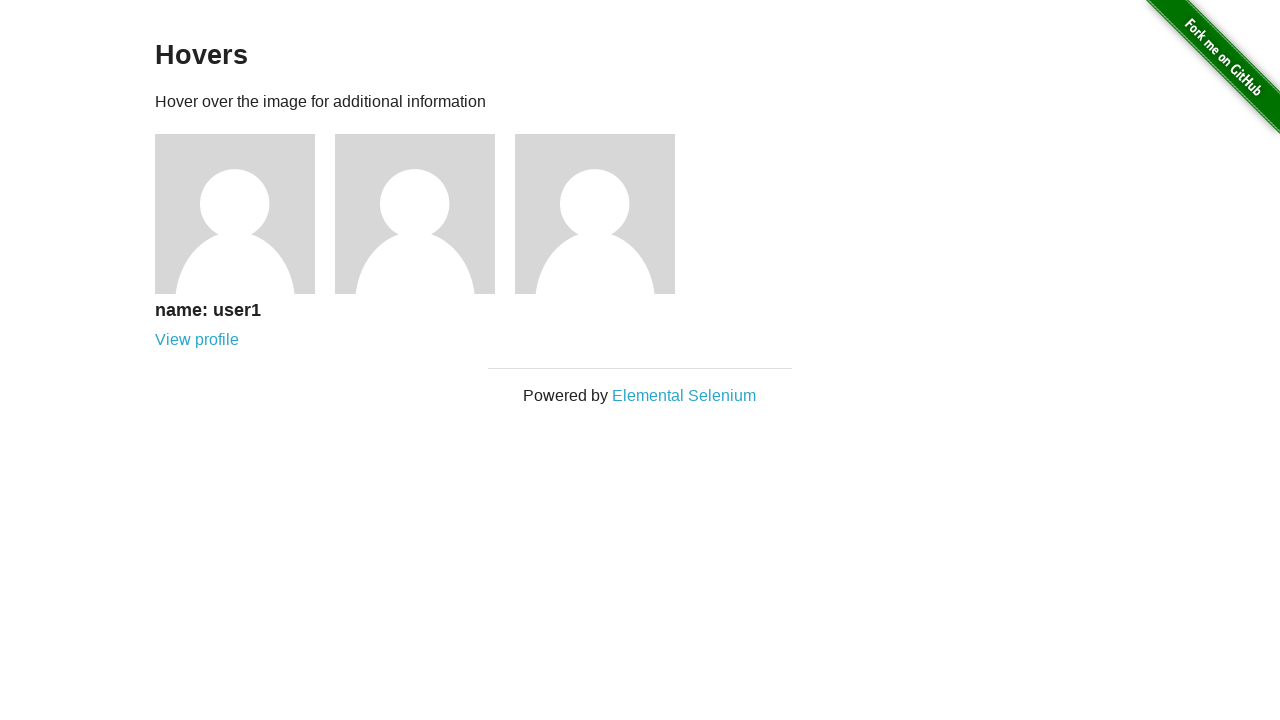

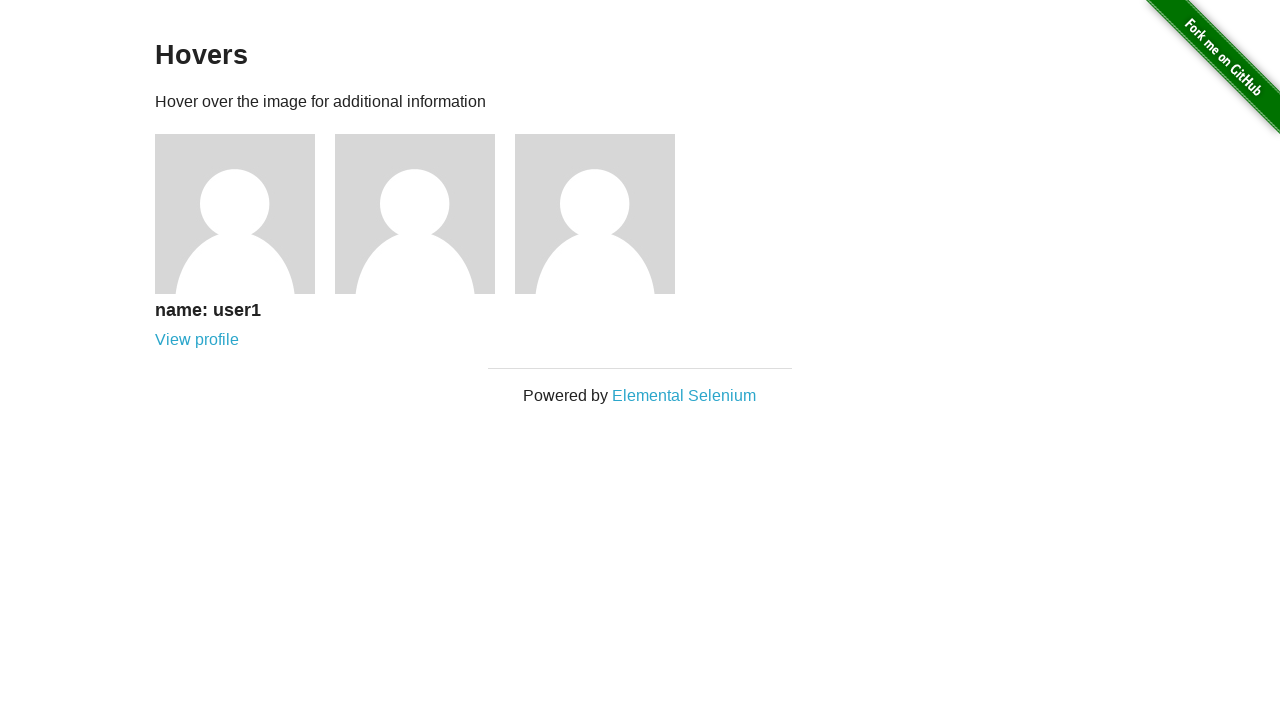